Opens Manchester United website for cross-browser testing verification

Starting URL: https://www.manutd.com/

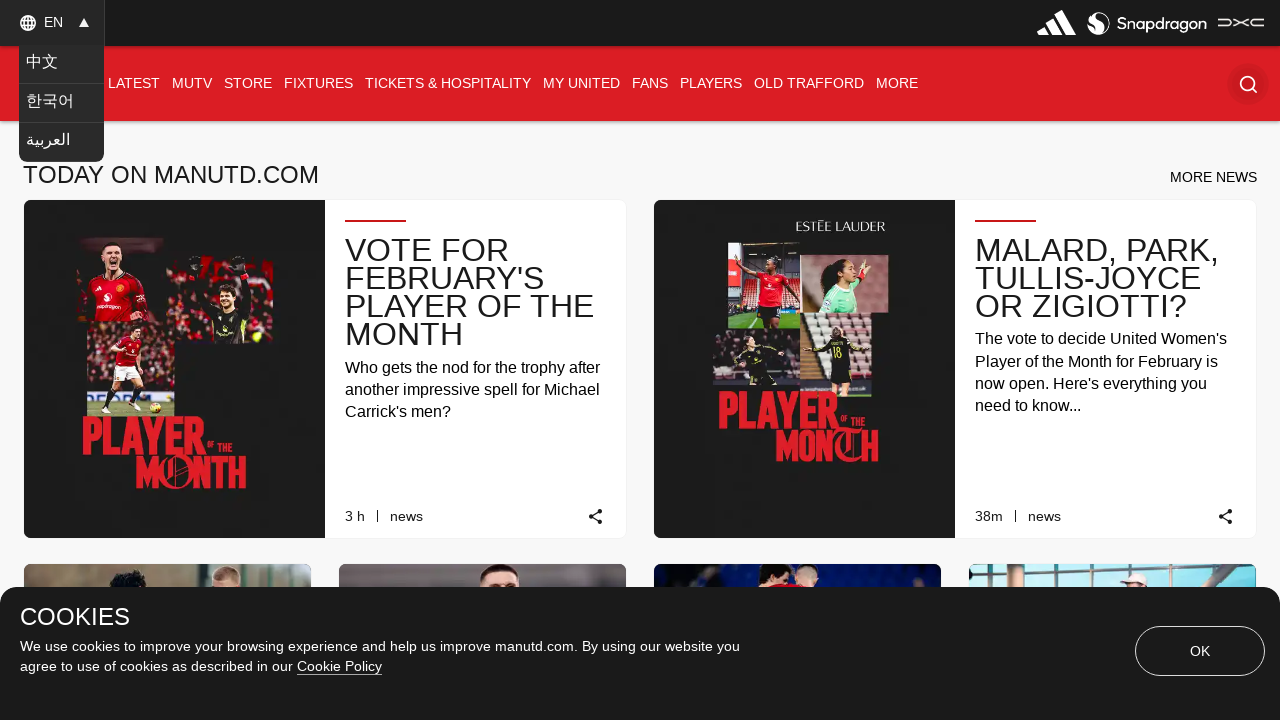

Navigated to Manchester United website for cross-browser testing verification
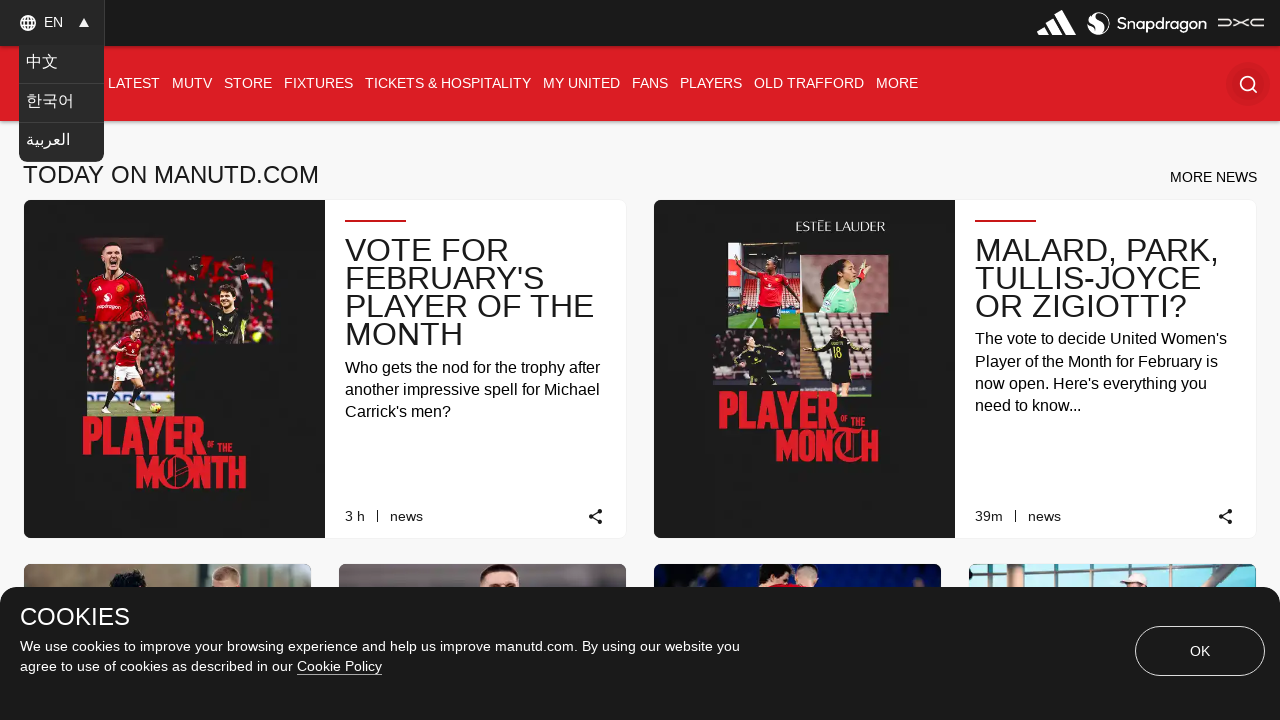

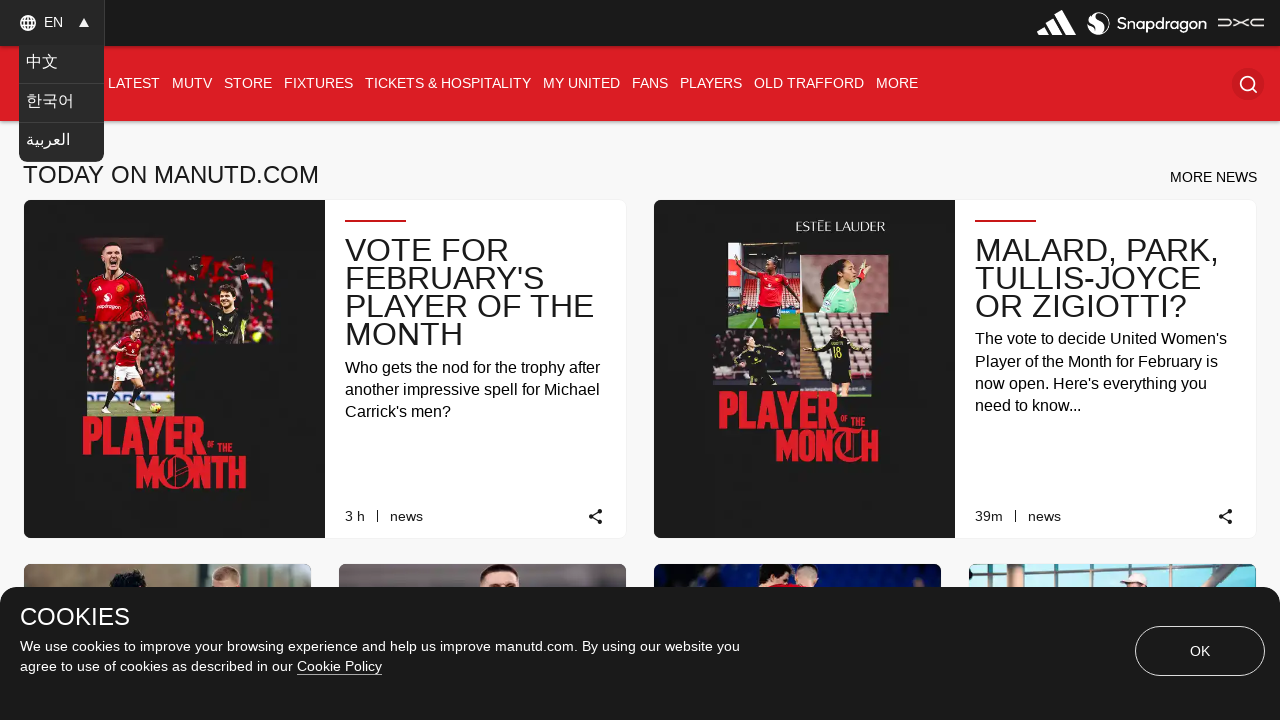